Navigates to the new comments page through top list and verifies empty content

Starting URL: http://www.99-bottles-of-beer.net/

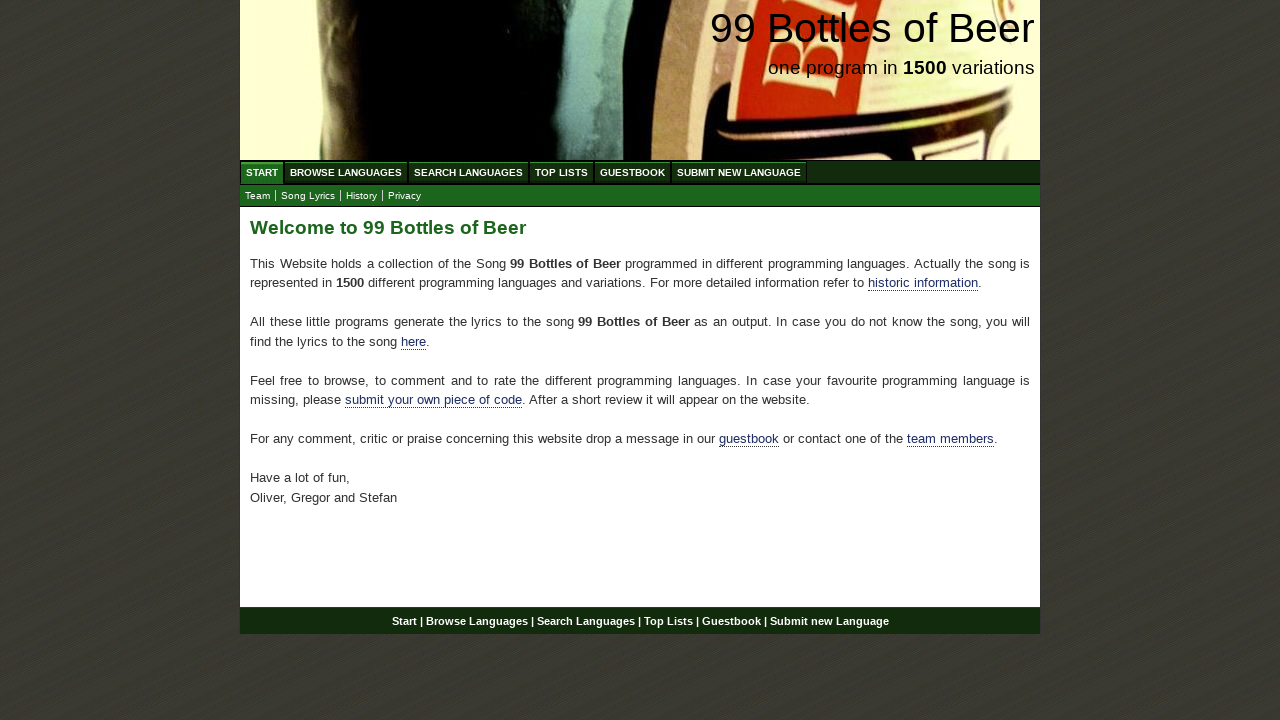

Clicked top list button at (562, 172) on (//a[@href='/toplist.html'])[1]
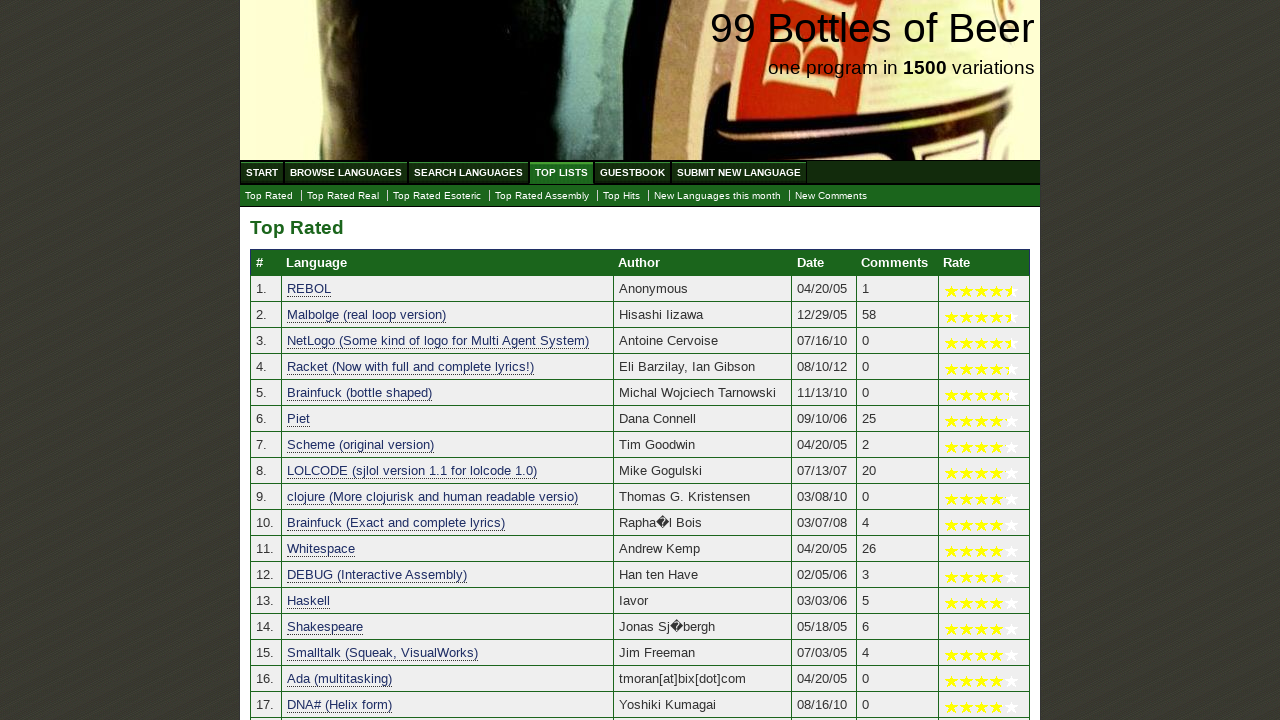

Clicked new comments button to navigate to new comments page at (831, 196) on xpath=//a[@href='./newcomments.html']
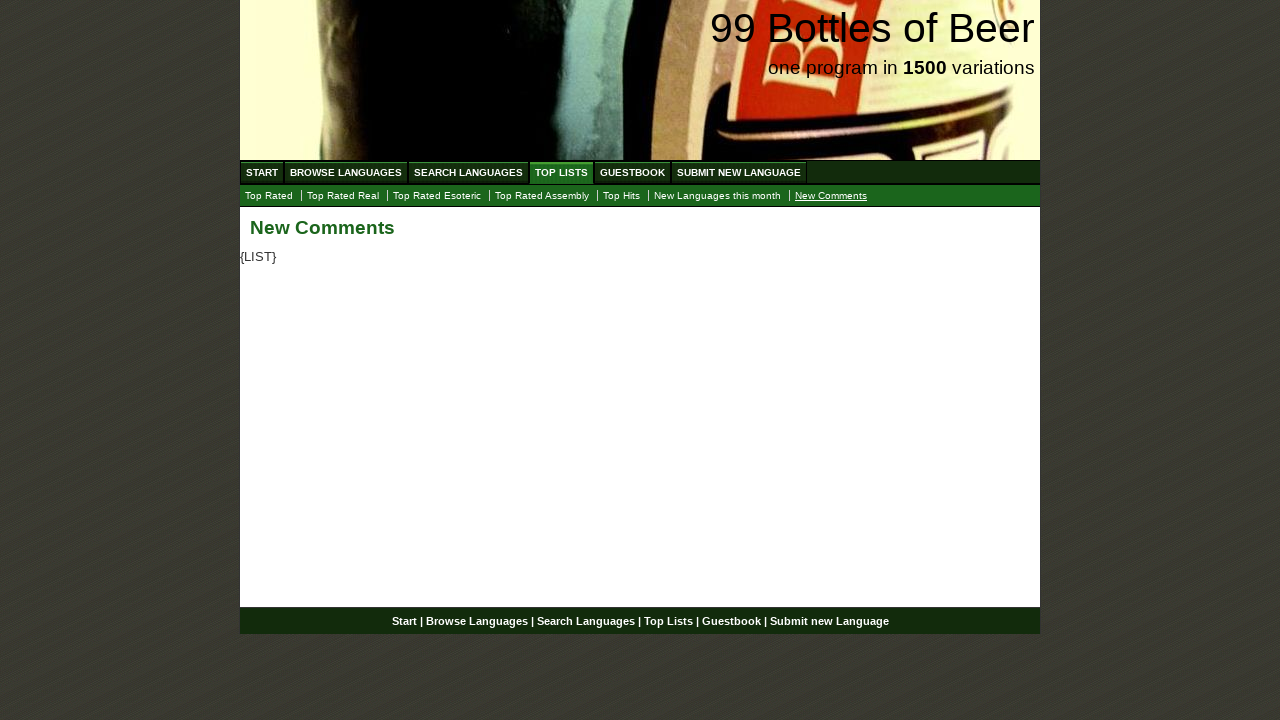

Located first paragraph element on new comments page
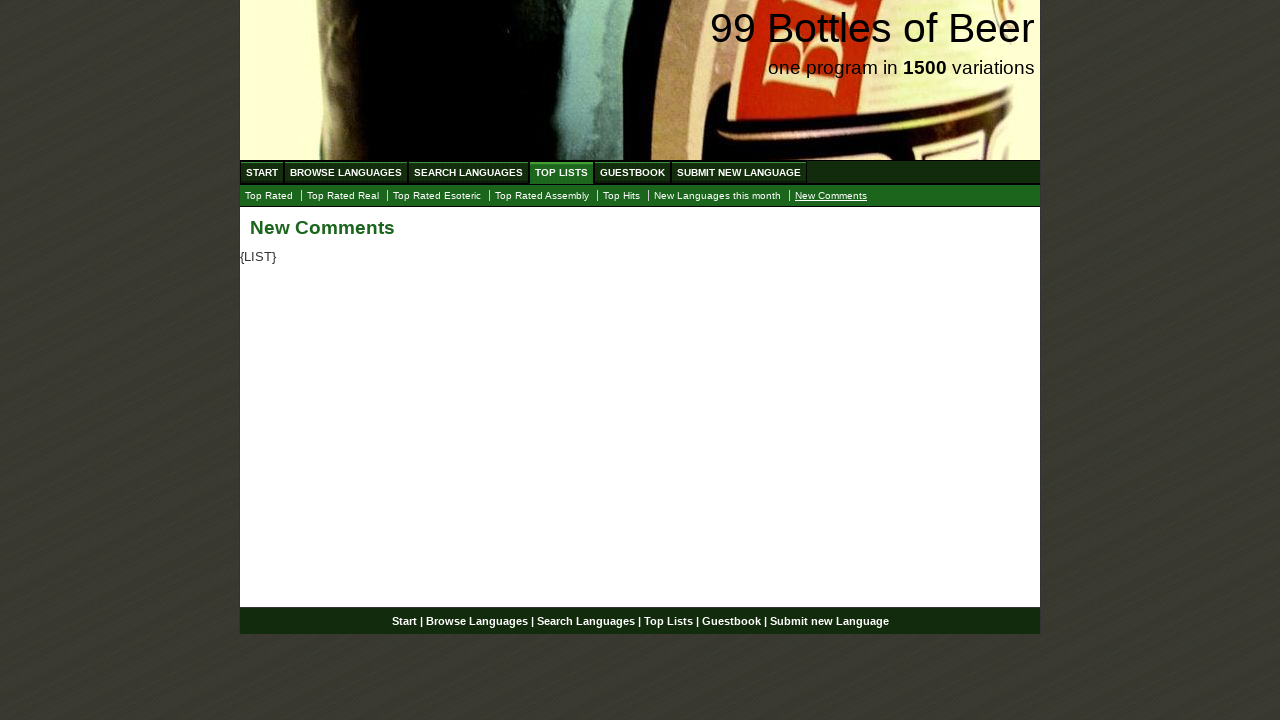

Verified that paragraph content is empty
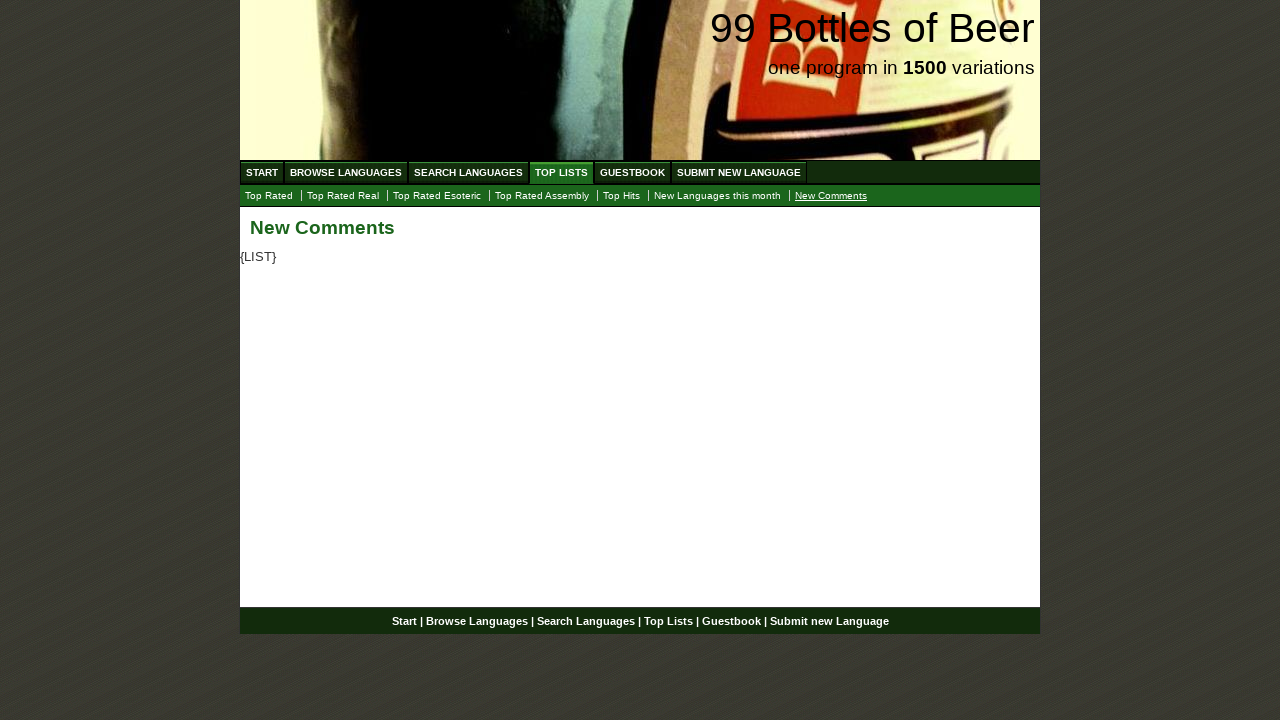

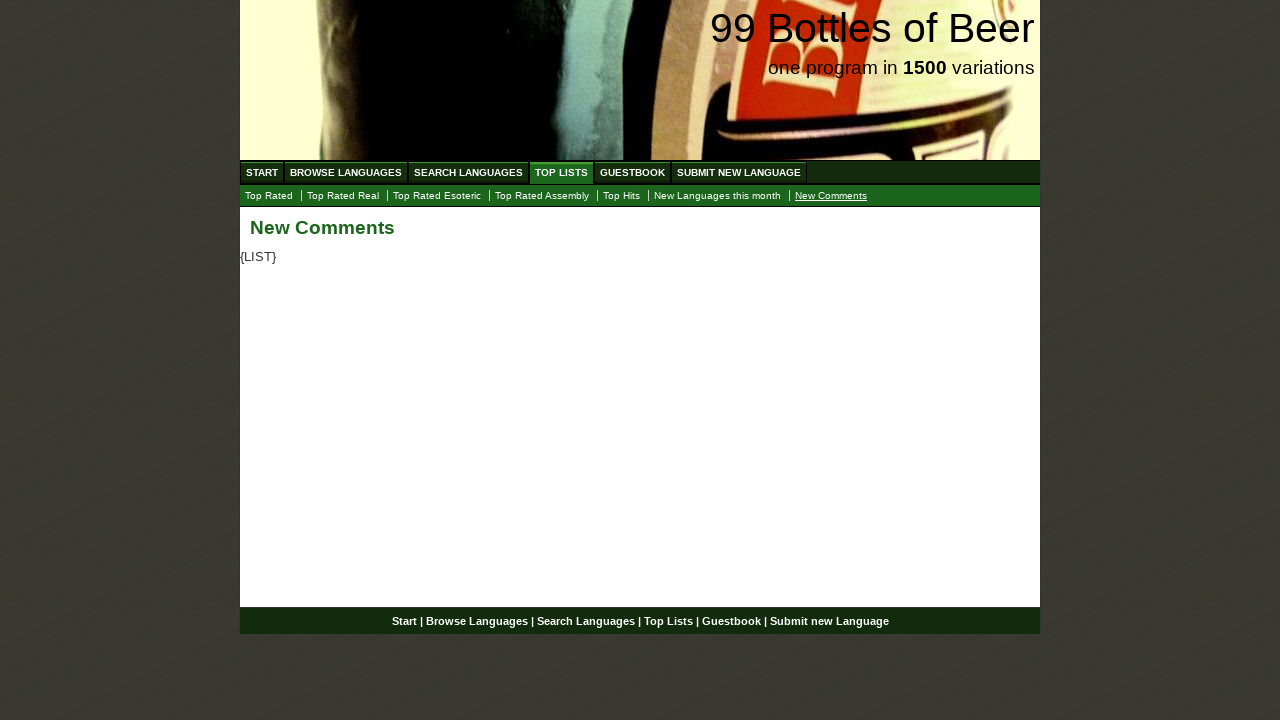